Tests form interaction on OrangeHRM's free trial page by filling in a name field using chained locators and clicking the submit button.

Starting URL: https://www.orangehrm.com/30-day-free-trial/

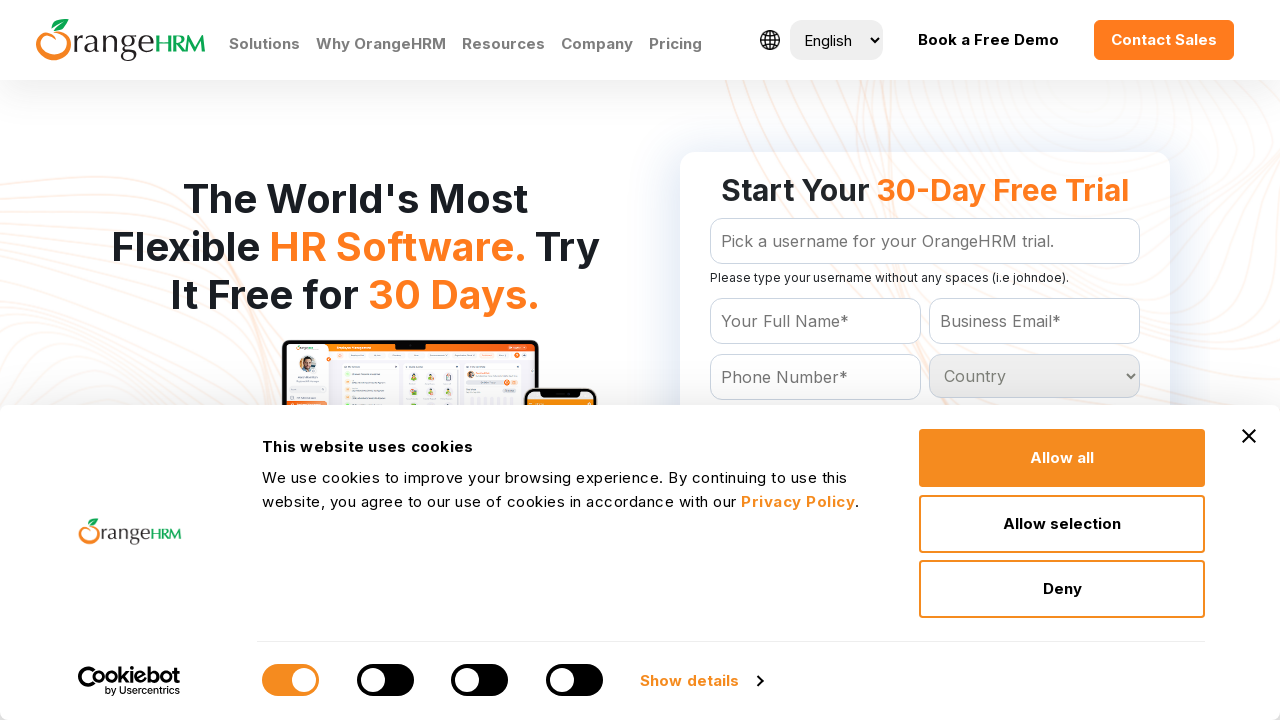

Filled name field with 'Naveen' using chained locators on form#Form_getForm >> #Form_getForm_Name
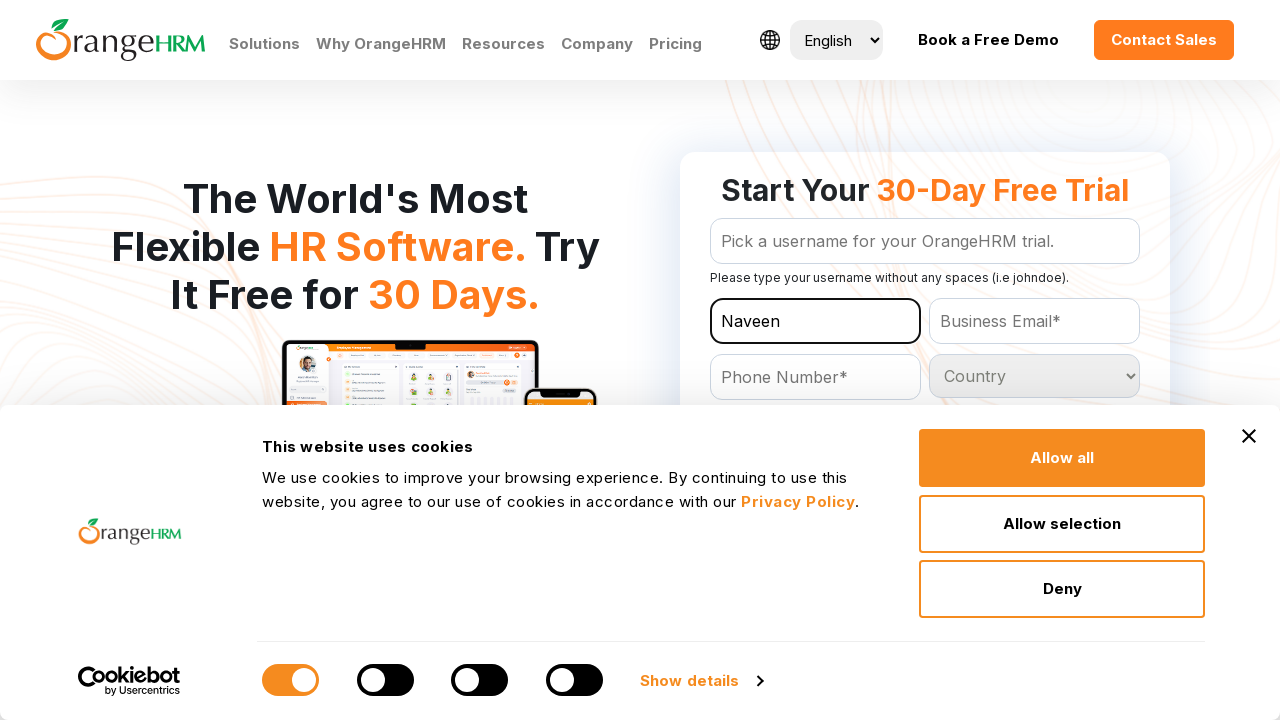

Clicked 'Get Your Free Trial' button at (925, 360) on form#Form_getForm >> text=Get Your Free Trial
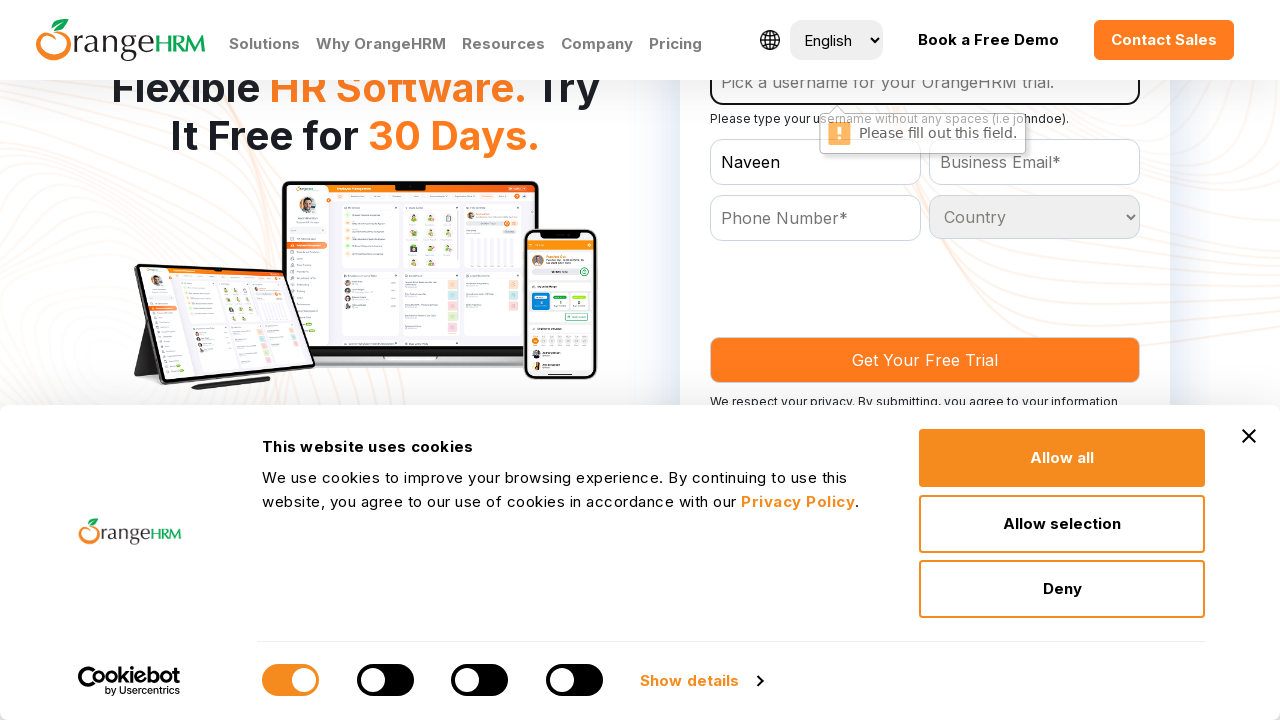

Waited 5 seconds for action to complete
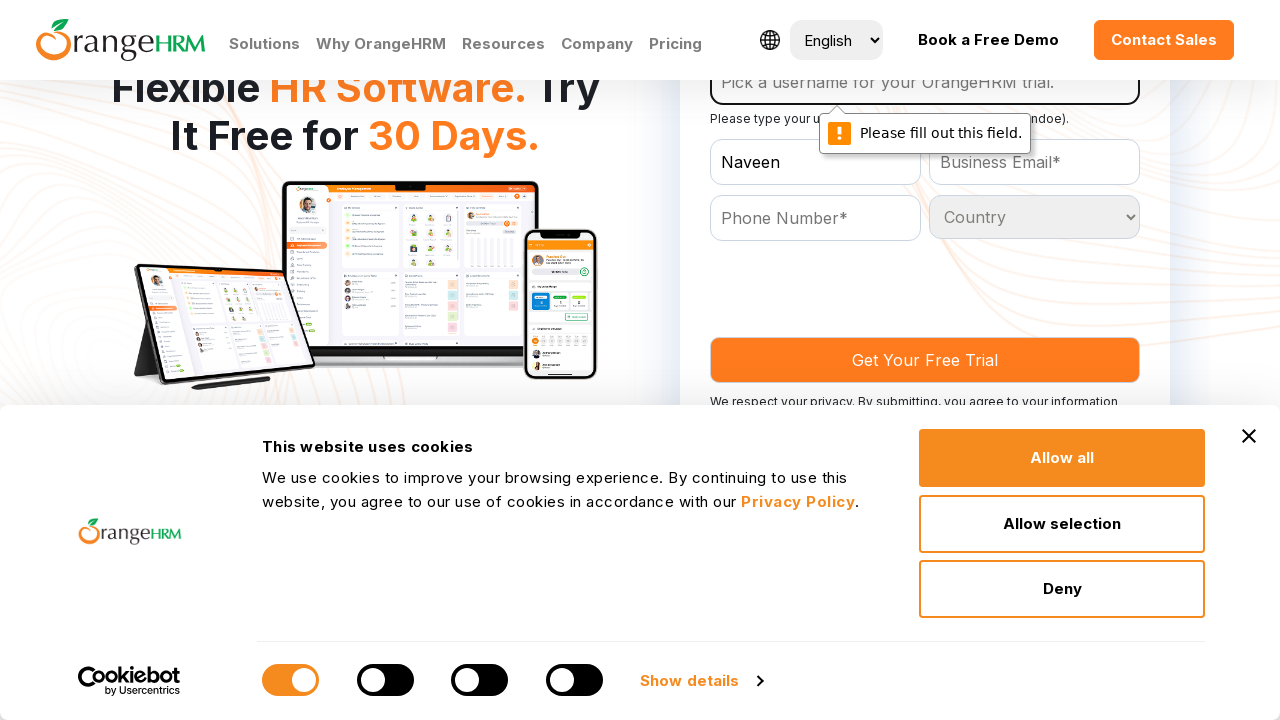

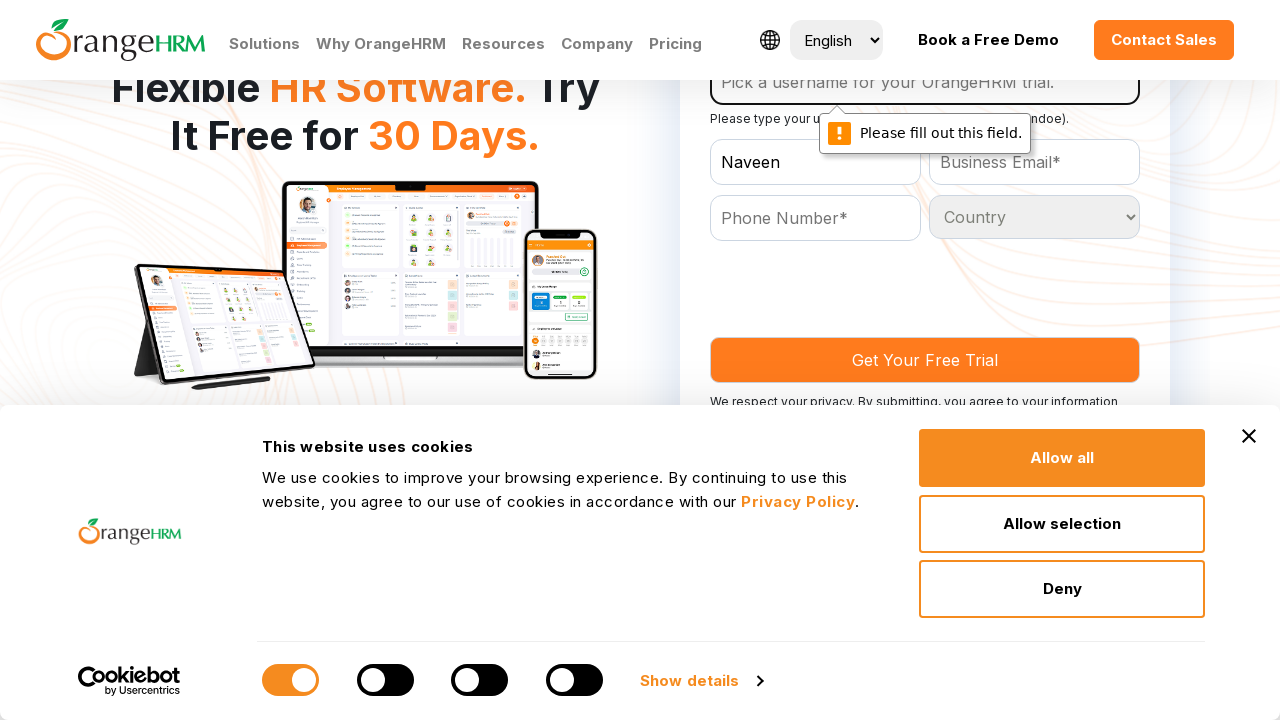